Tests a simple alert by clicking the button, verifying the alert appears, and accepting it

Starting URL: https://demoqa.com/alerts

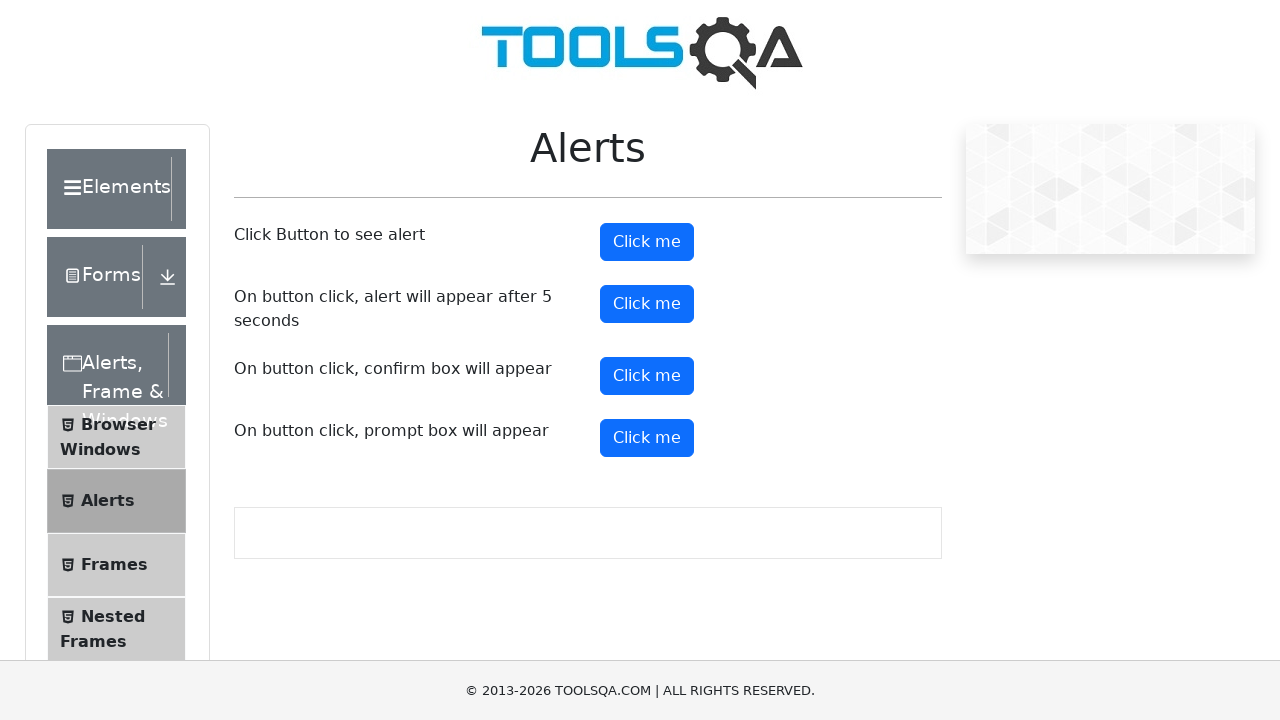

Navigated to alerts demo page
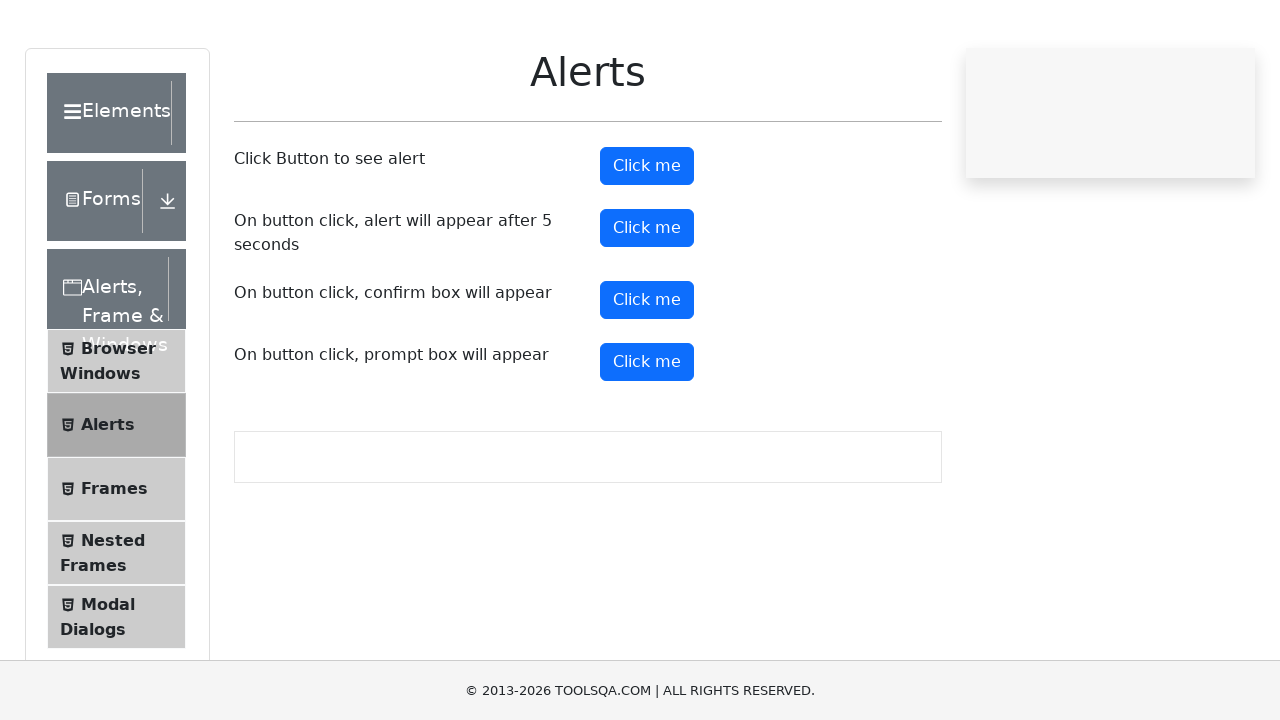

Clicked the simple alert button at (647, 242) on #alertButton
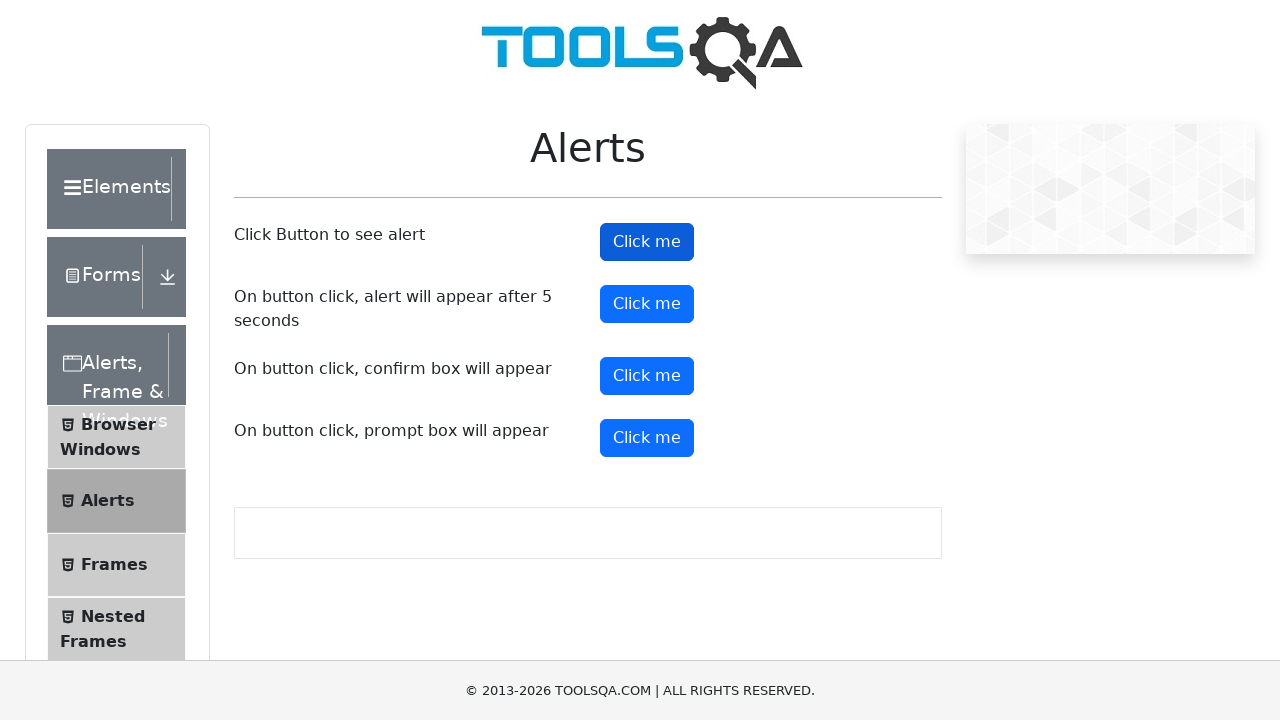

Set up dialog handler to accept alerts
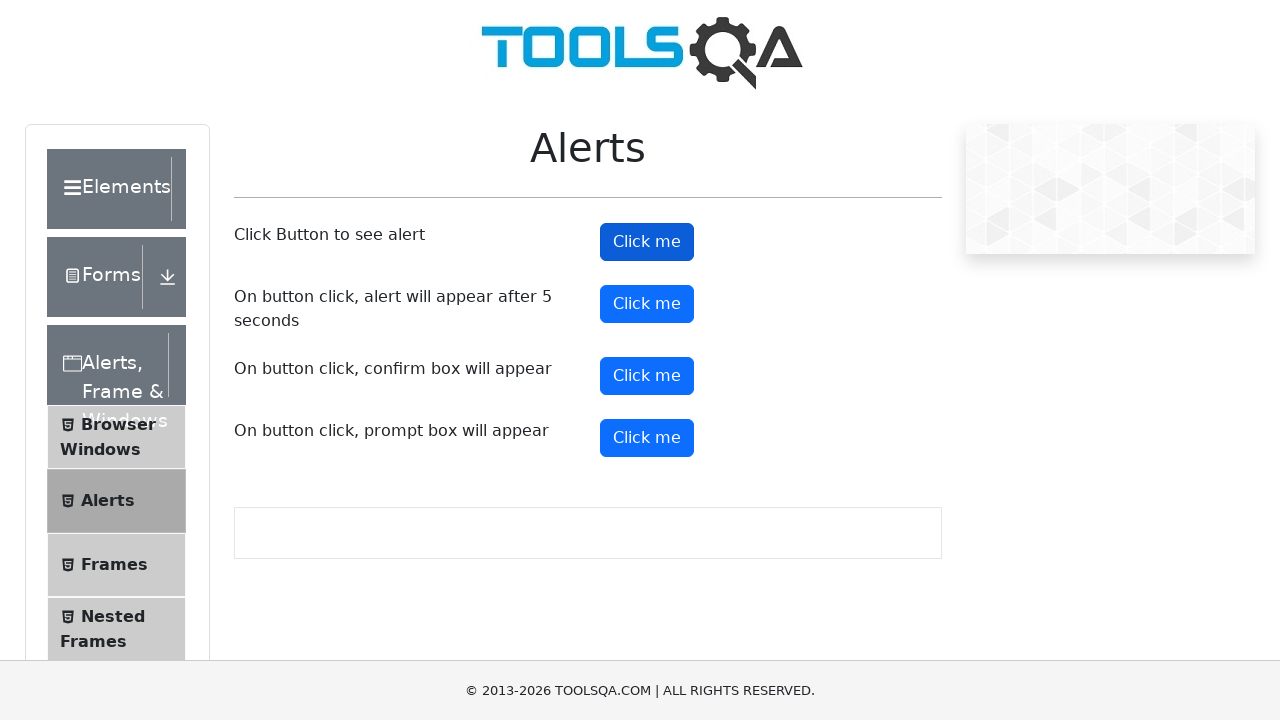

Clicked the simple alert button again to trigger alert at (647, 242) on #alertButton
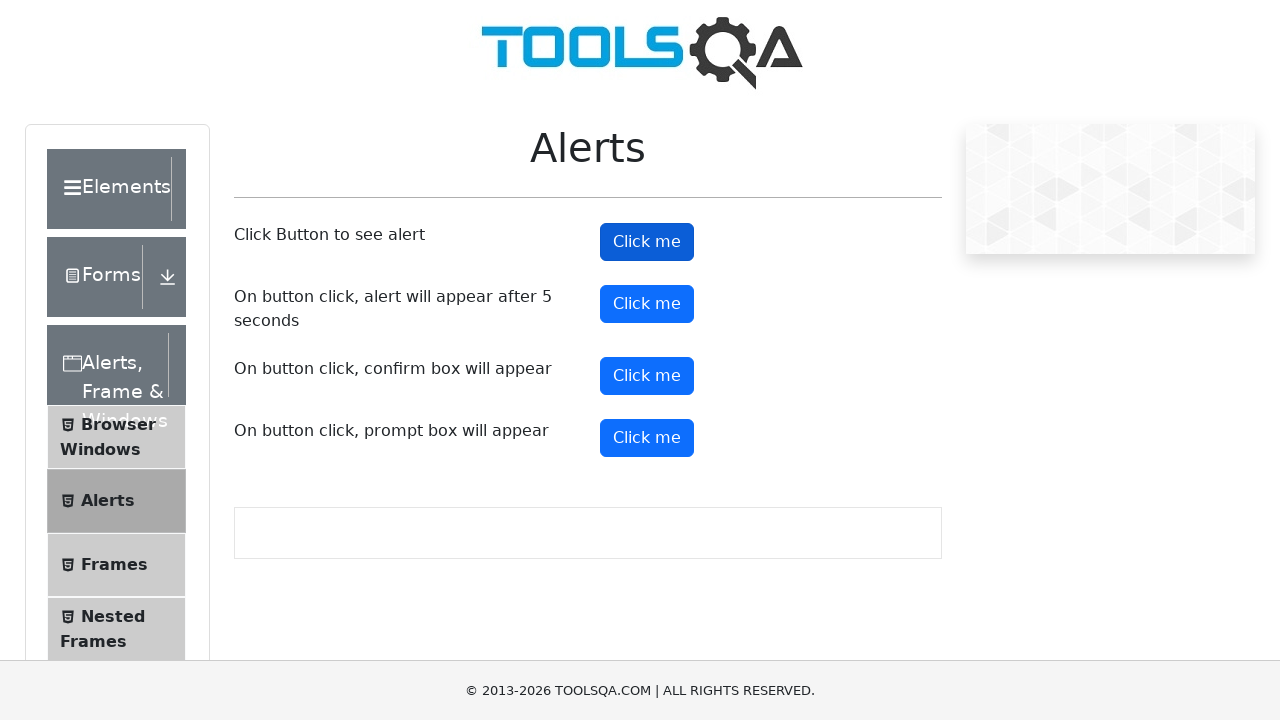

Waited 500ms for alert to be processed
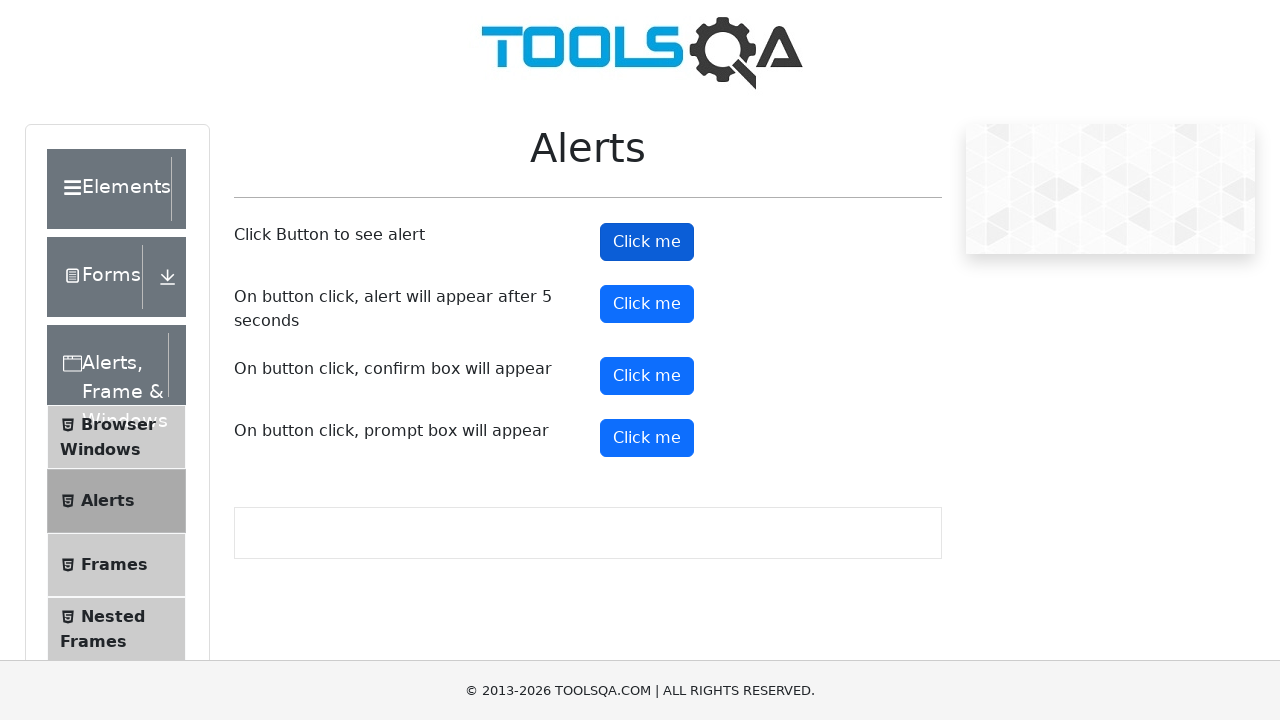

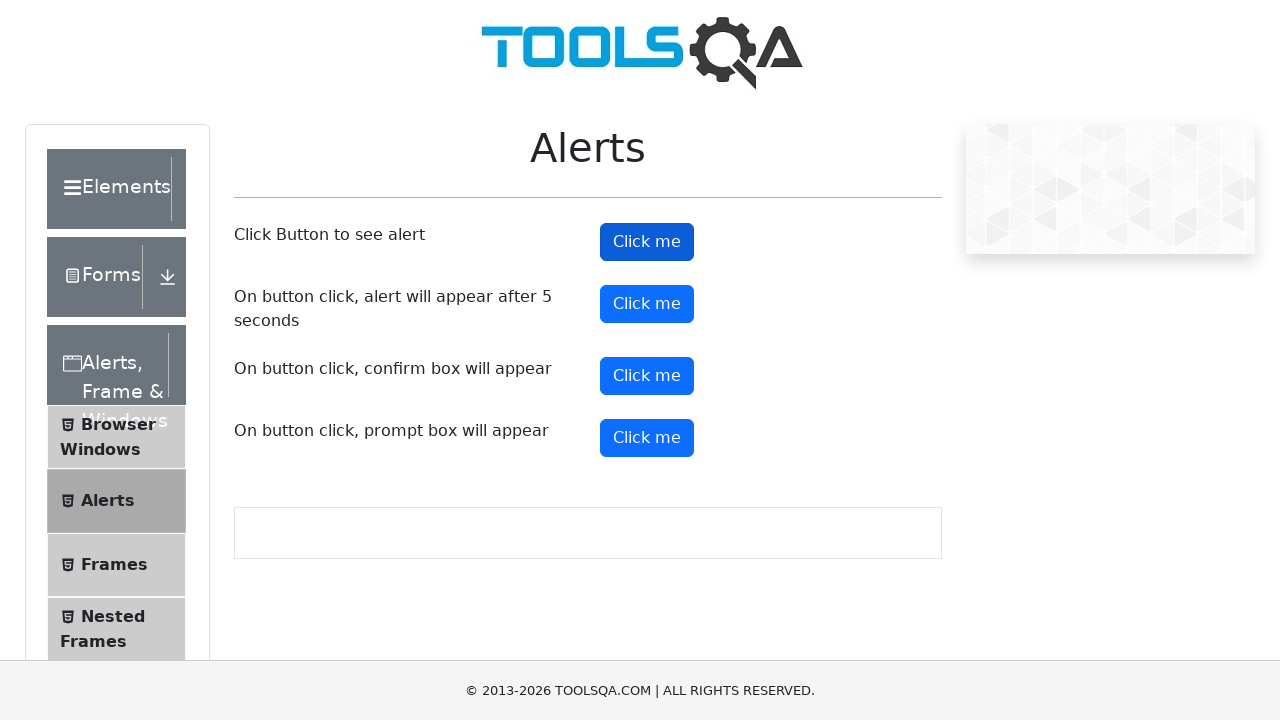